Tests mouse hover functionality by hovering over an element with id 'mousehover' on the automation practice page

Starting URL: https://rahulshettyacademy.com/AutomationPractice/

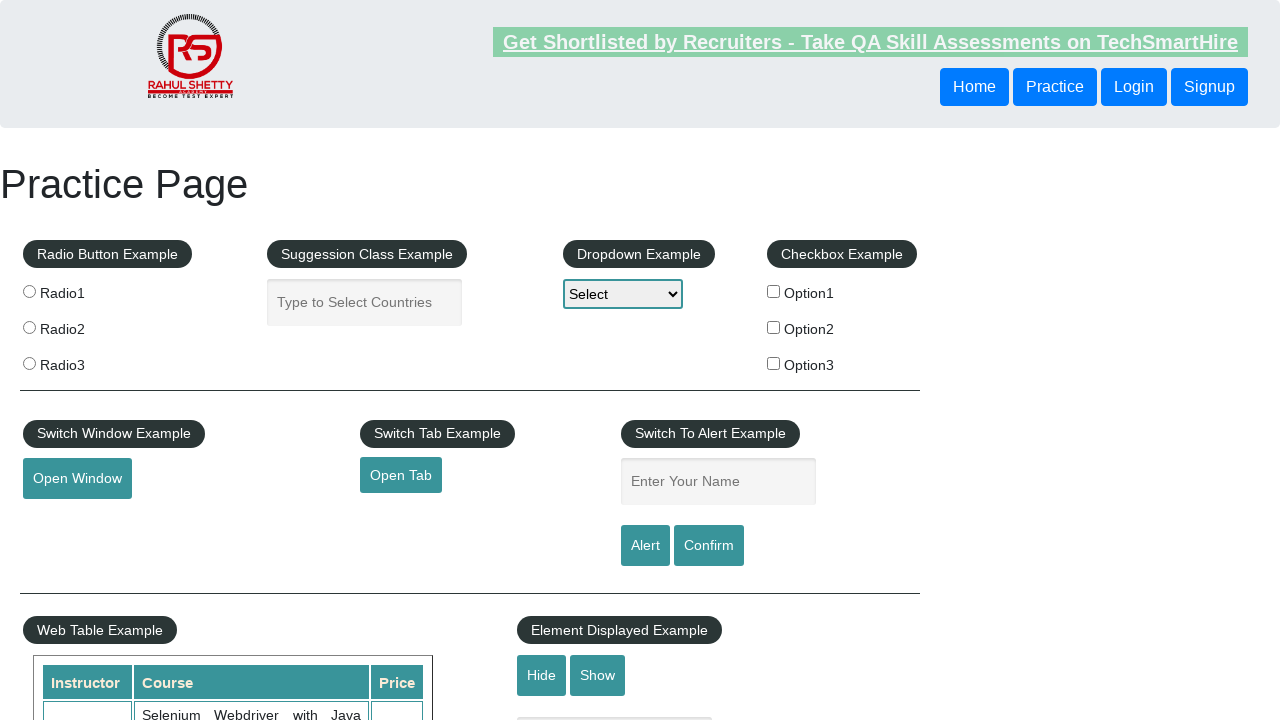

Hovered over element with id 'mousehover' at (83, 361) on #mousehover
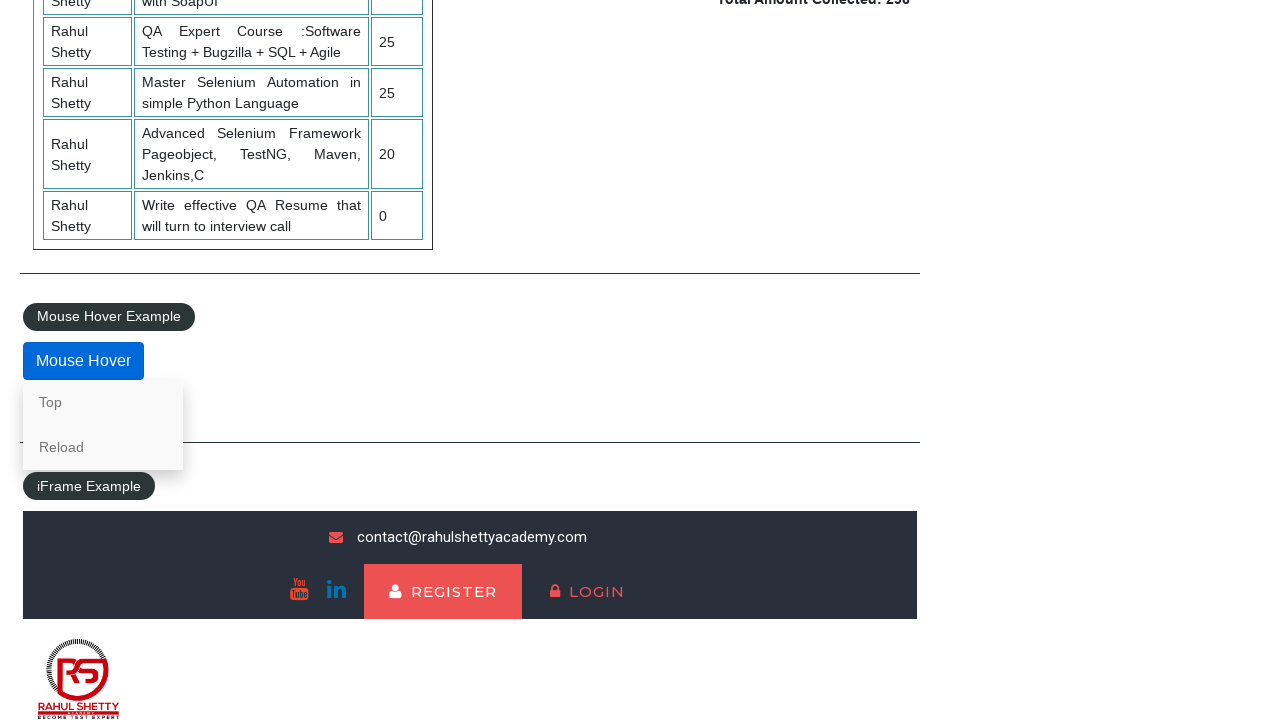

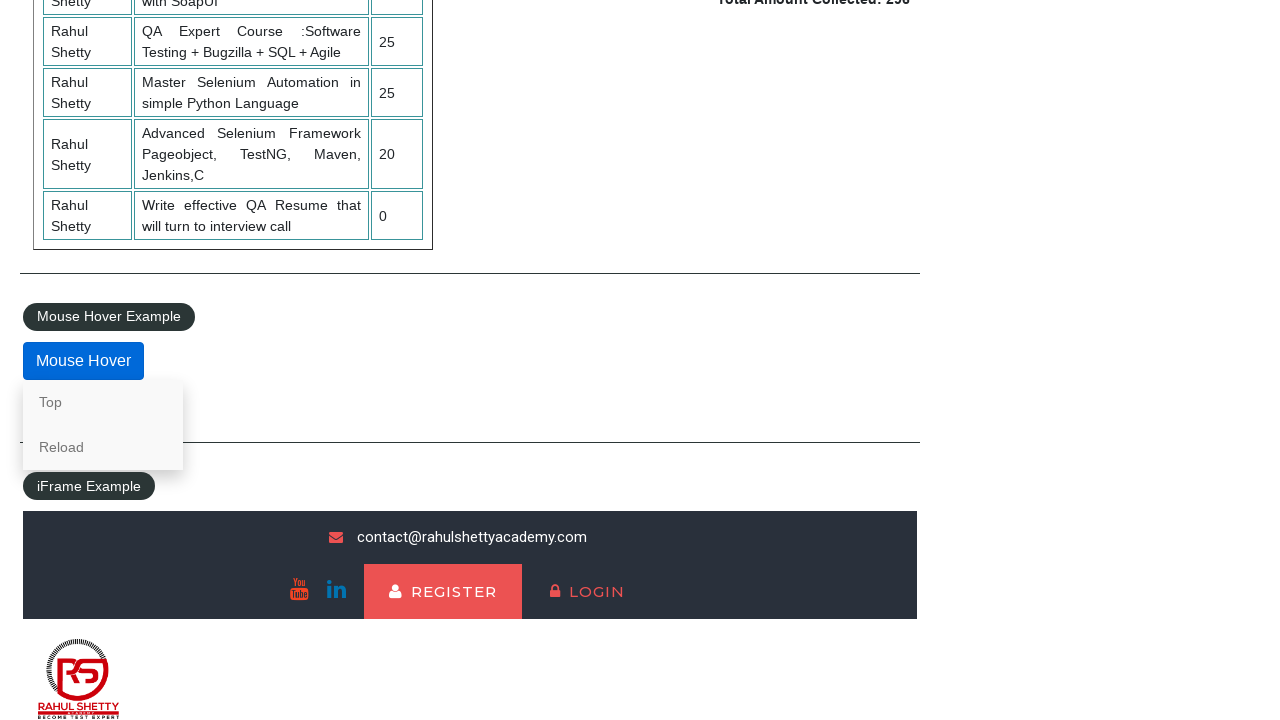